Tests mouse hover functionality on a button to trigger a tooltip display

Starting URL: https://demoqa.com/tool-tips

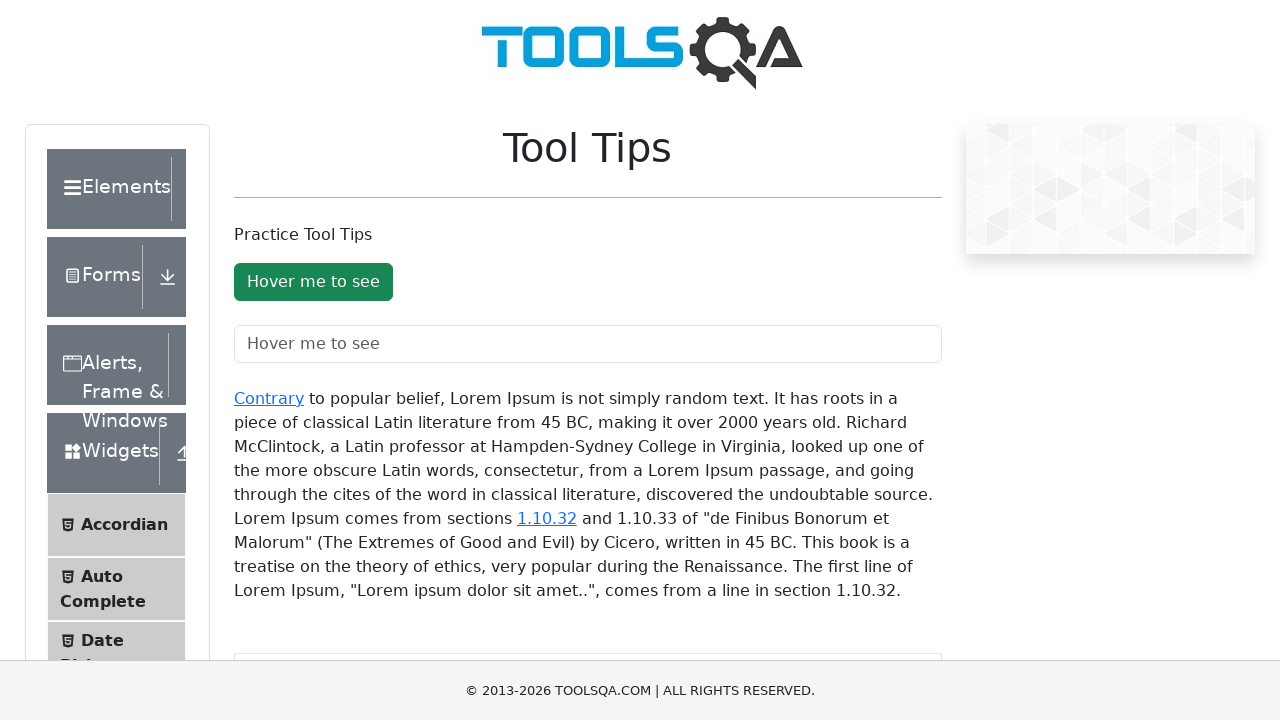

Hovered mouse over the tooltip button at (313, 282) on #toolTipButton
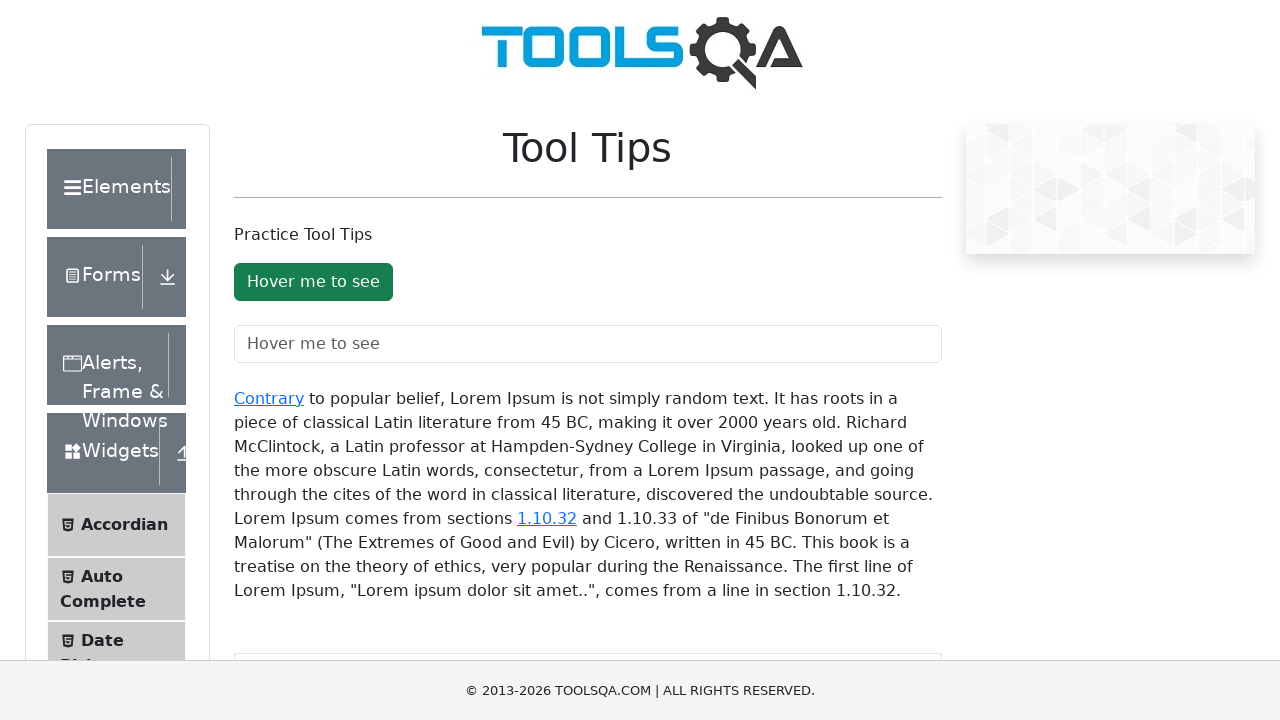

Waited 500ms for tooltip to appear
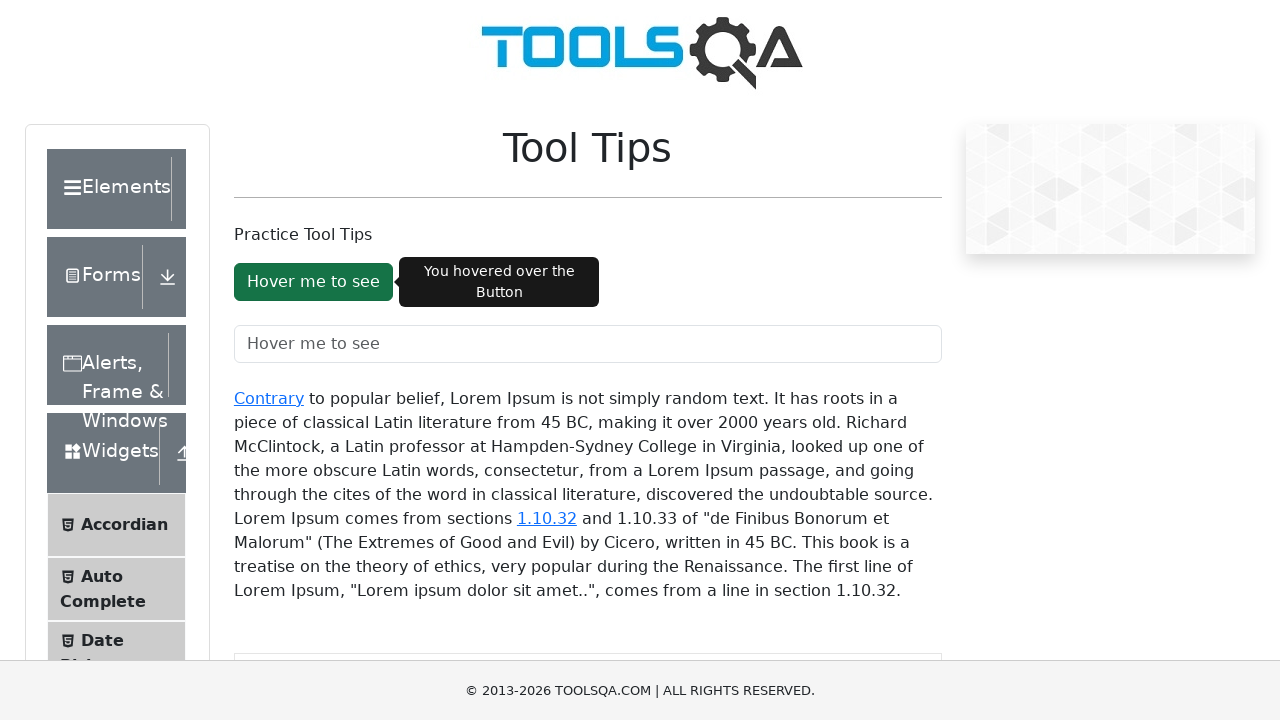

Located the tooltip button element
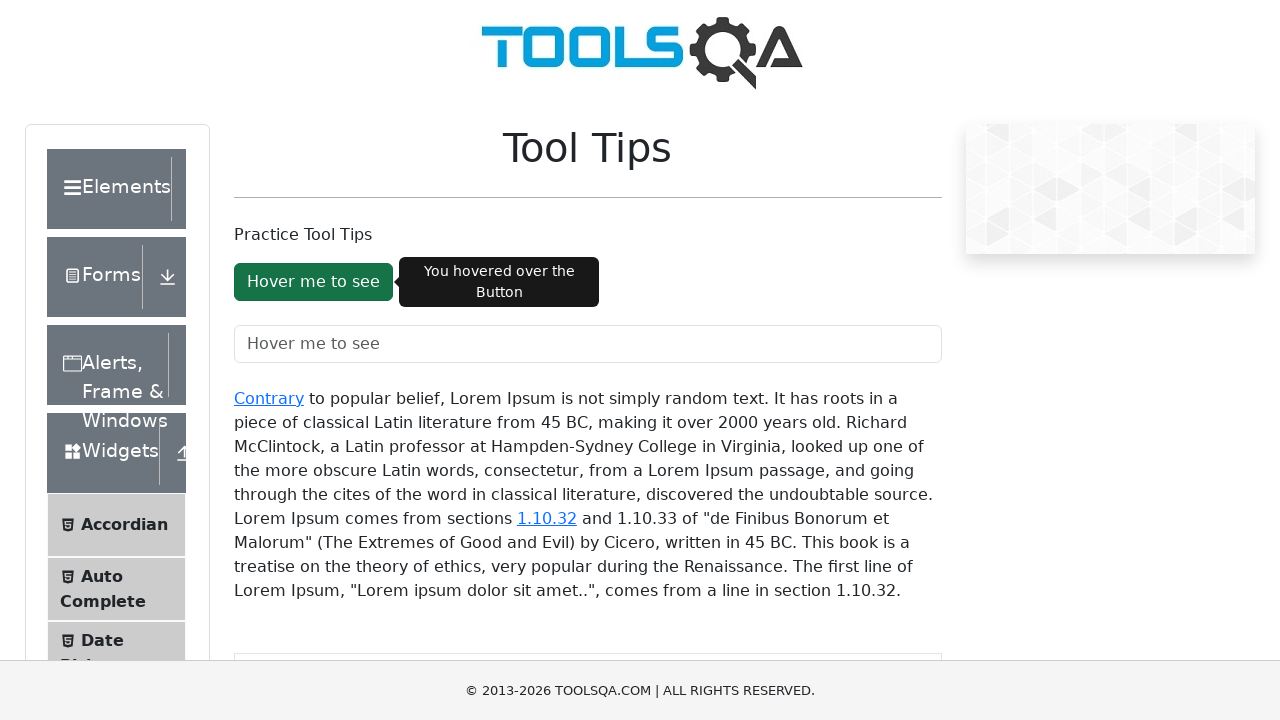

Retrieved aria-describedby attribute from tooltip button
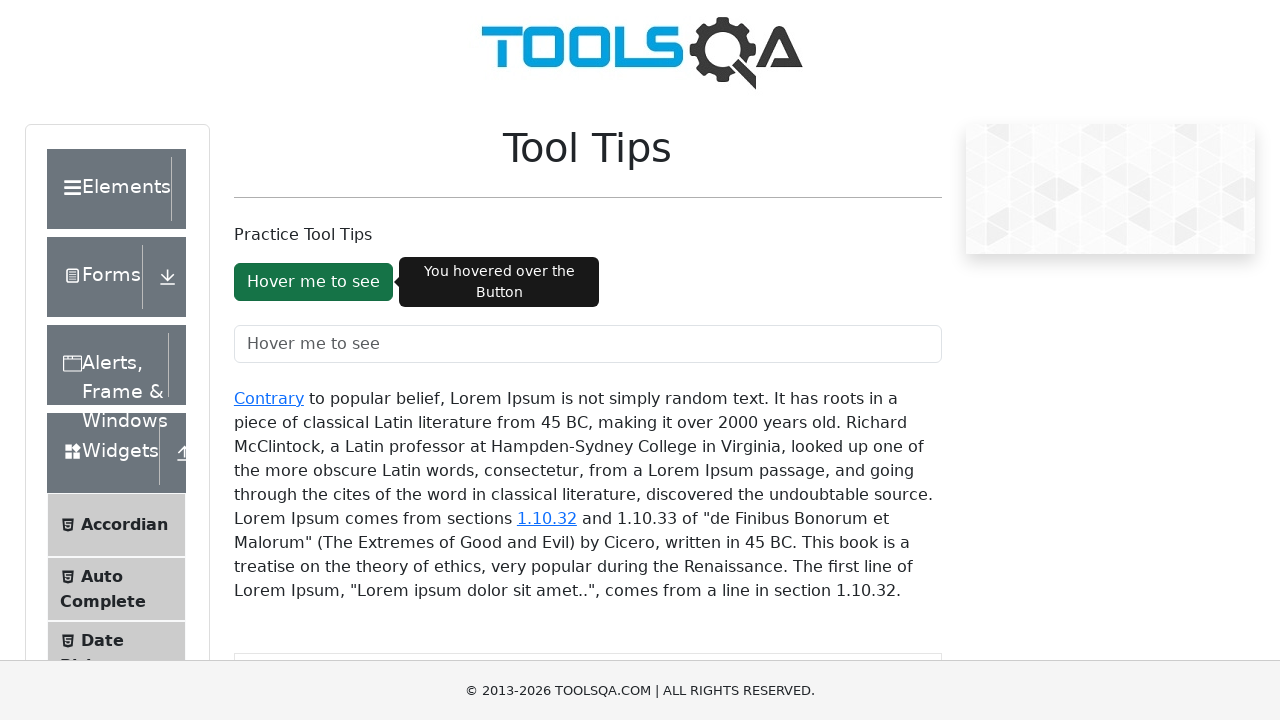

Verified tooltip is displayed by confirming aria-describedby attribute exists
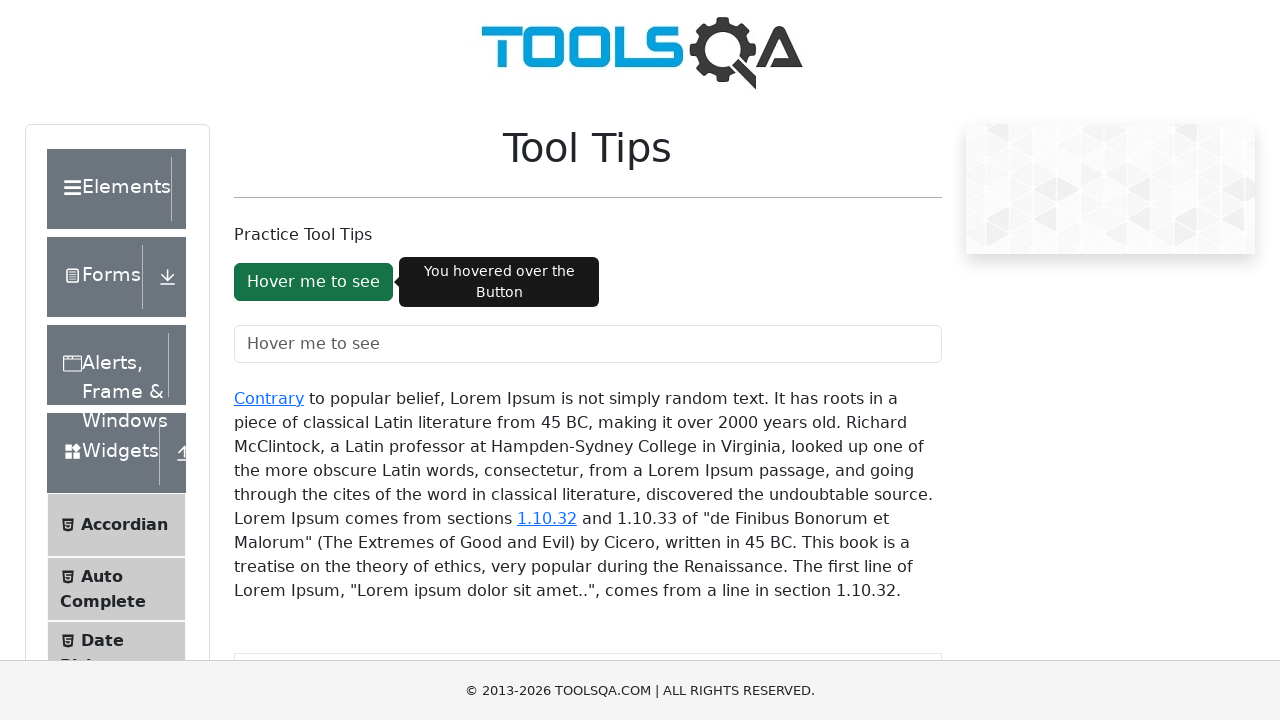

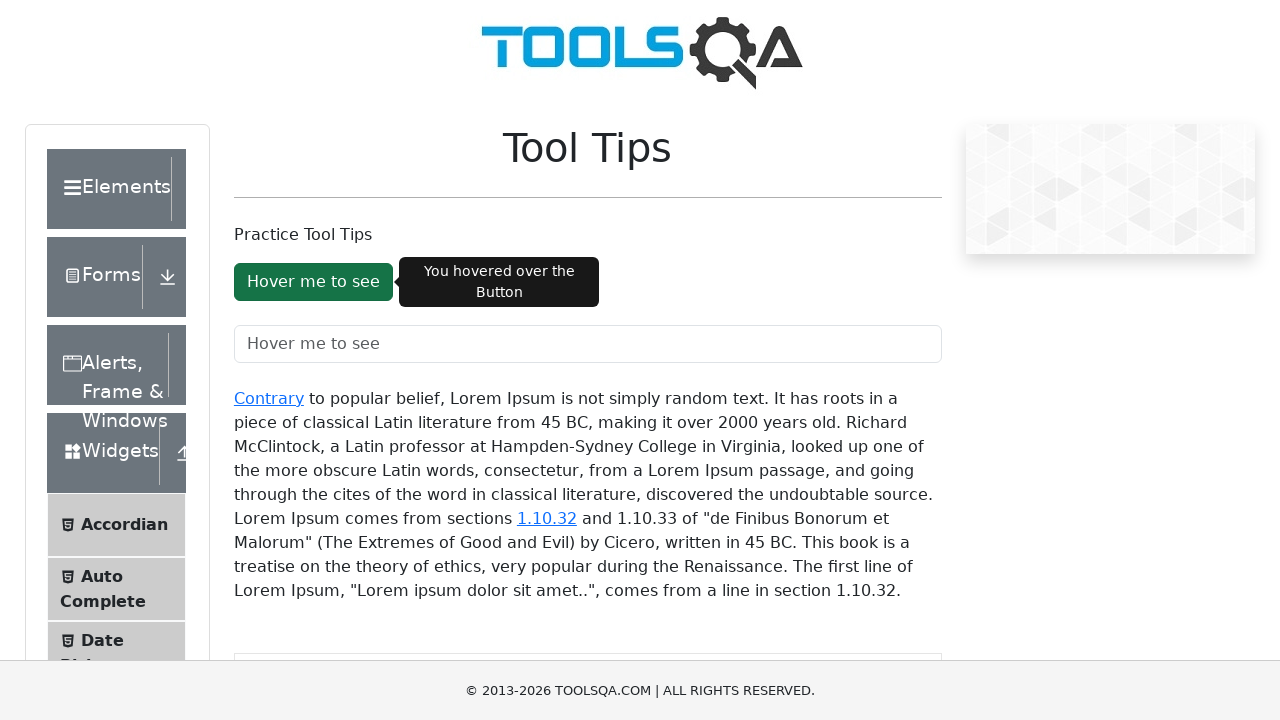